Tests the checkout flow by setting up session storage with user and order data, then navigating to confirmation and orders pages to verify they render correctly.

Starting URL: https://testathon.live/

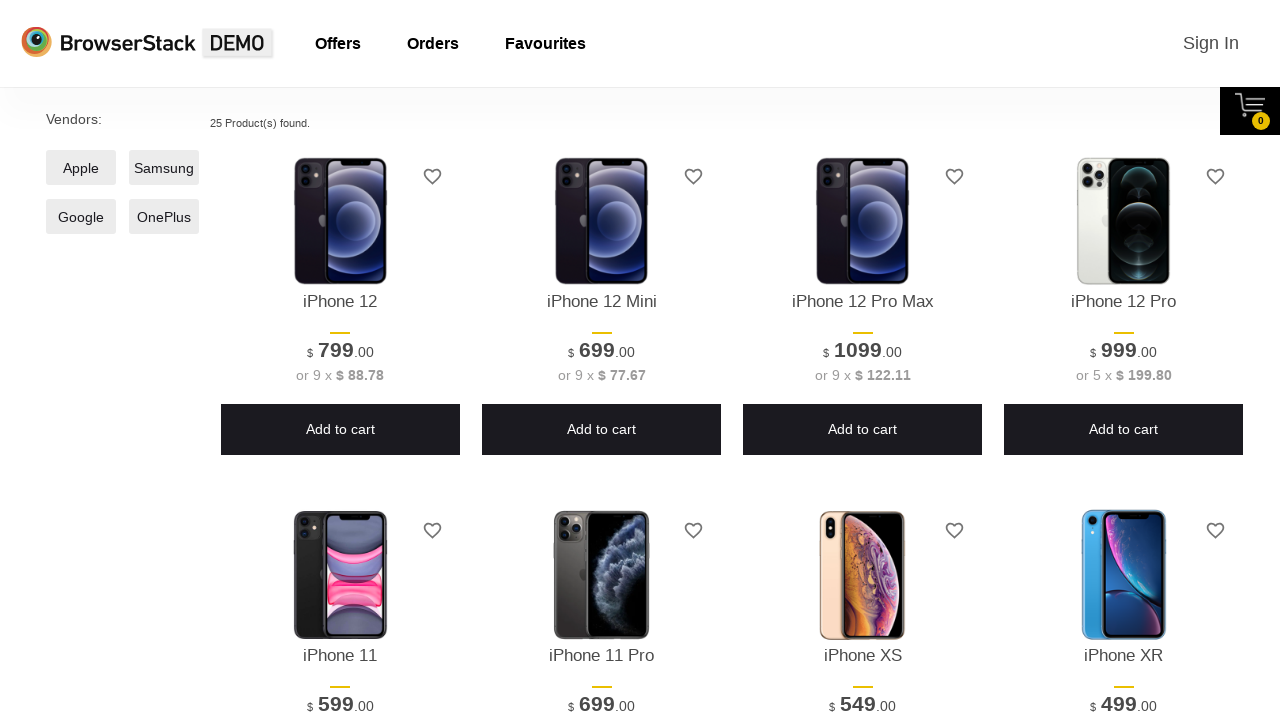

Waited for page to load with domcontentloaded state
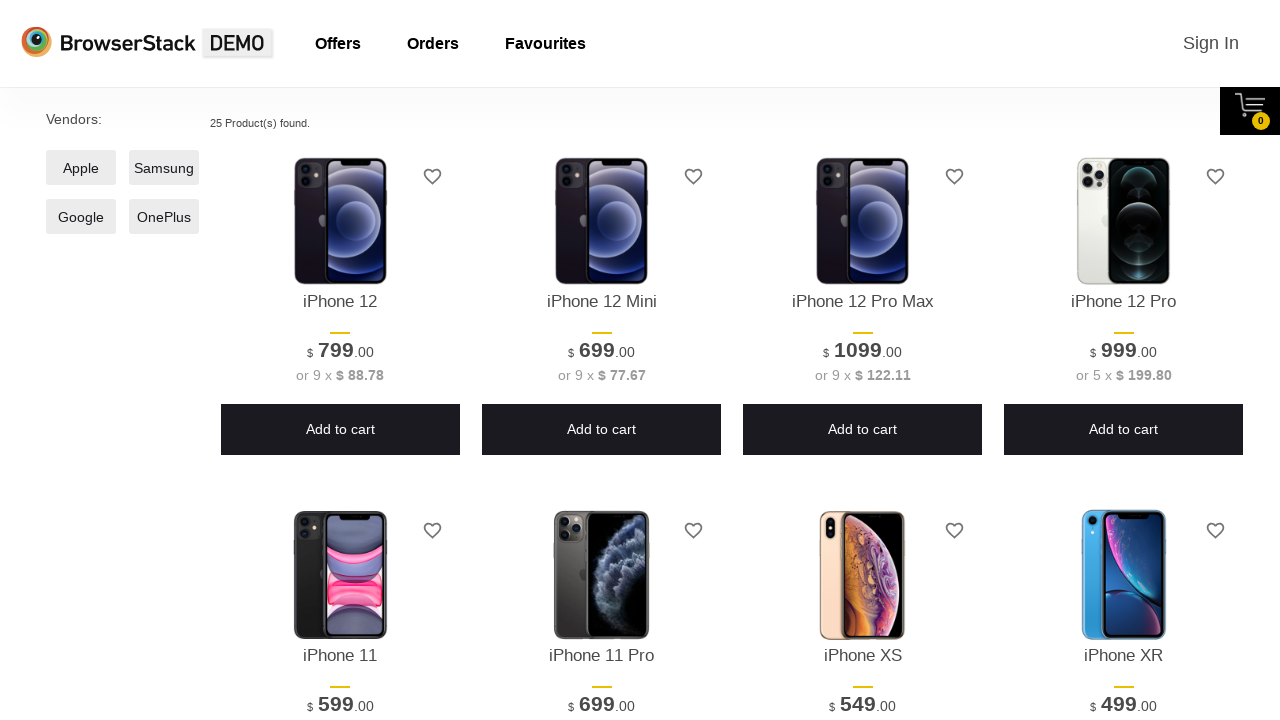

Cleared session and local storage
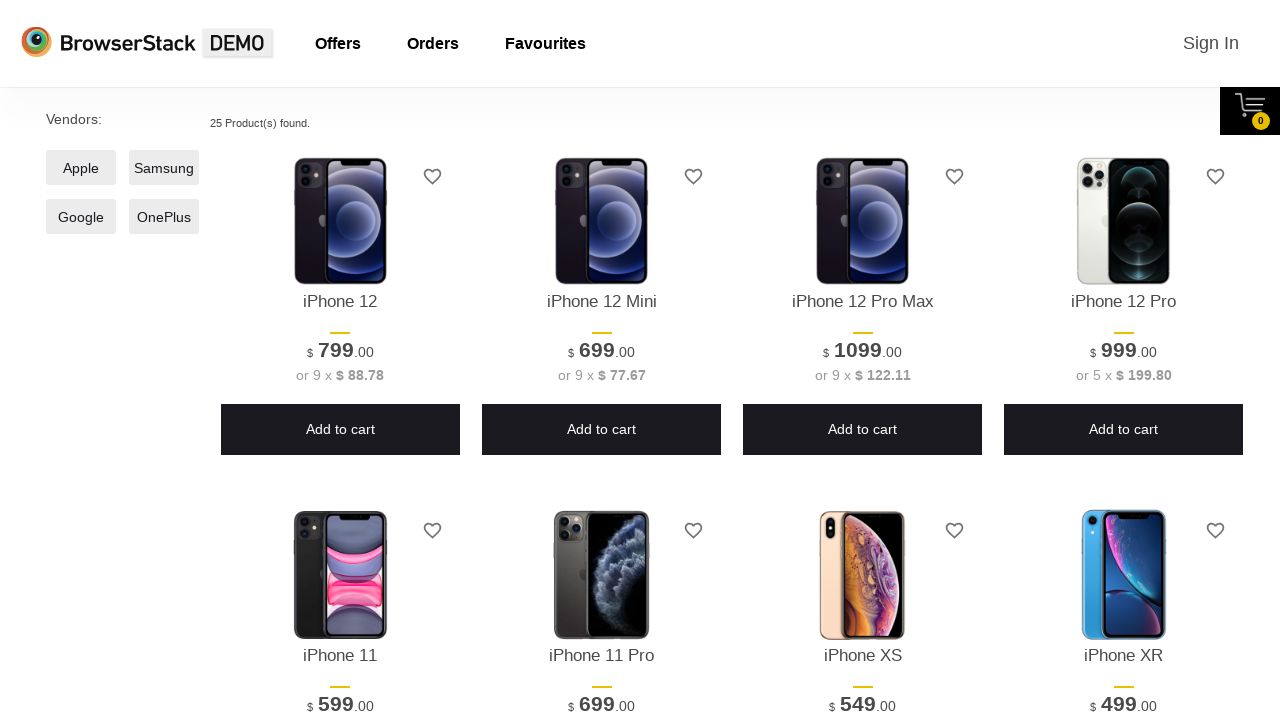

Set username 'demouser' in session storage to simulate logged-in state
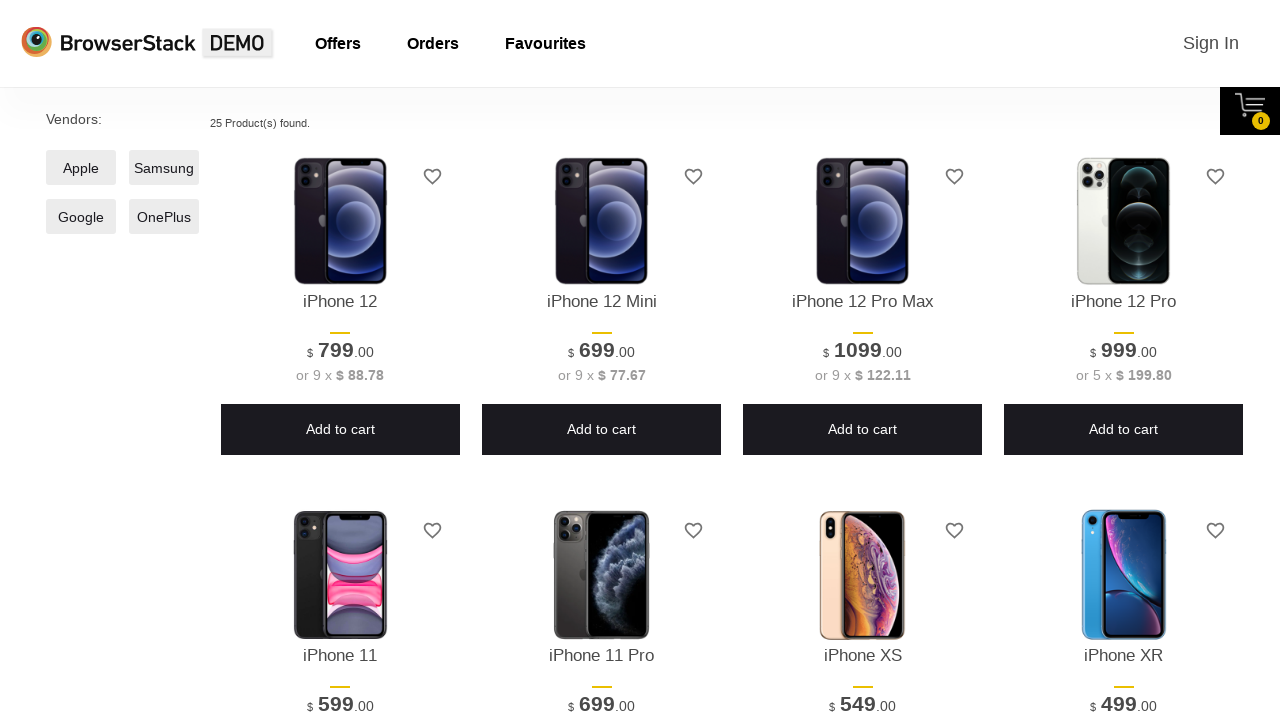

Set mock confirmation products in session storage: Test Product 1 ($29.99) and Test Product 2 ($19.99)
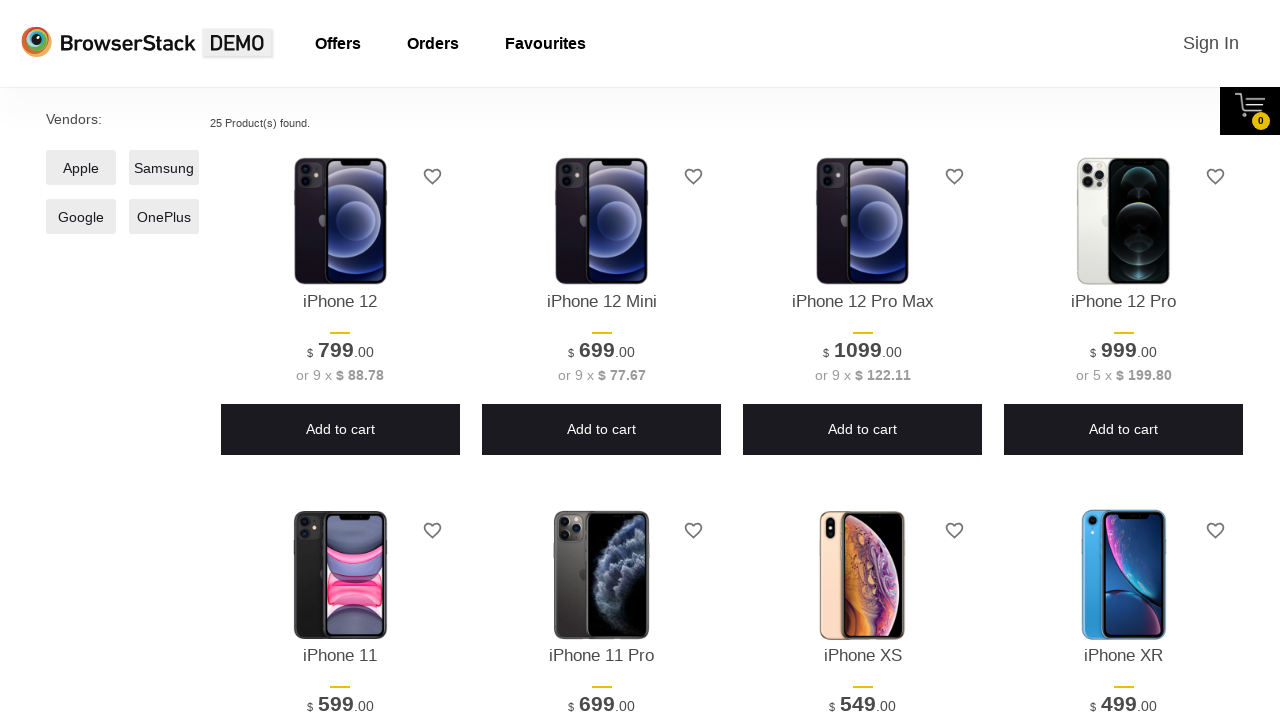

Set mock confirmation total ($49.98) in session storage
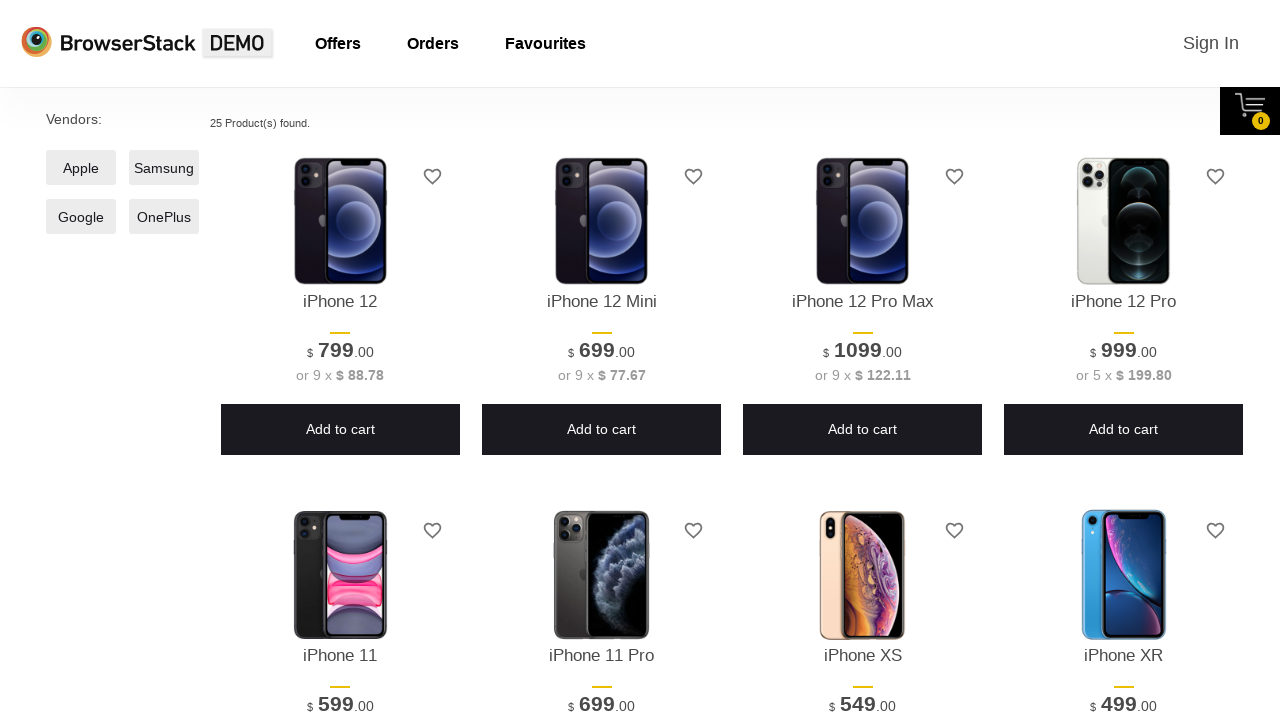

Navigated to confirmation page at https://testathon.live/confirmation
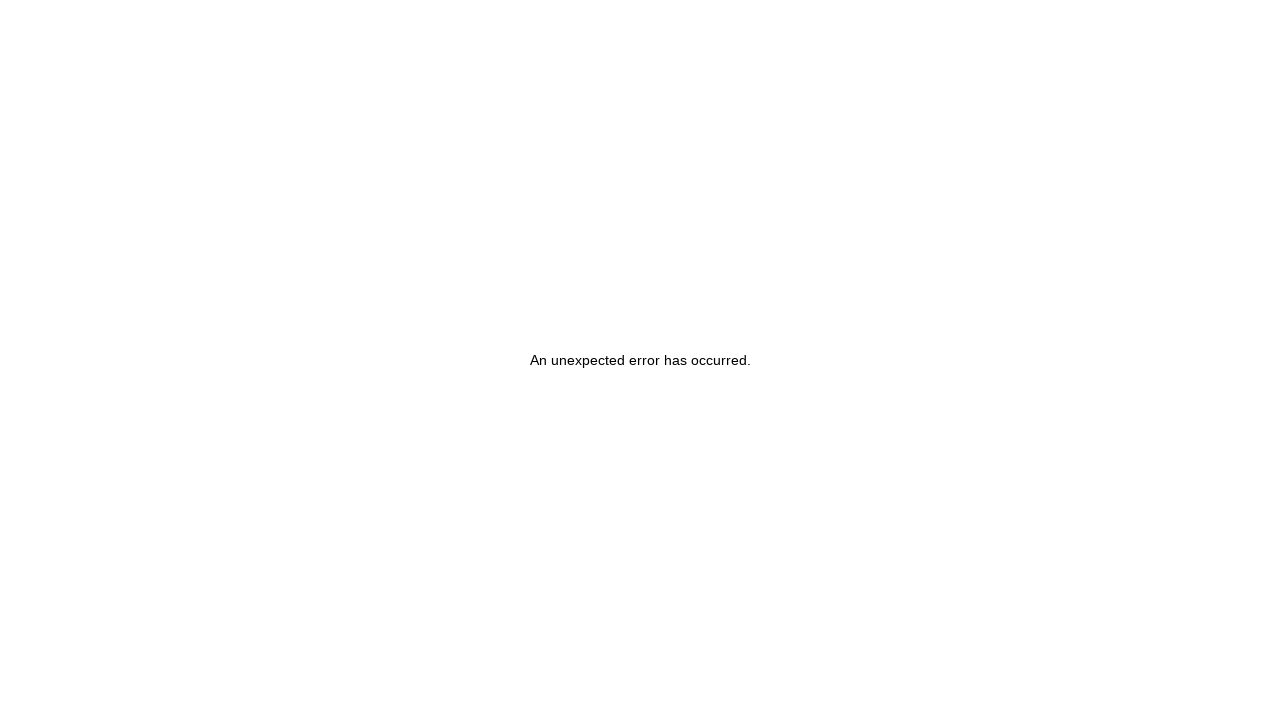

Confirmation page content loaded (waited for #__next selector)
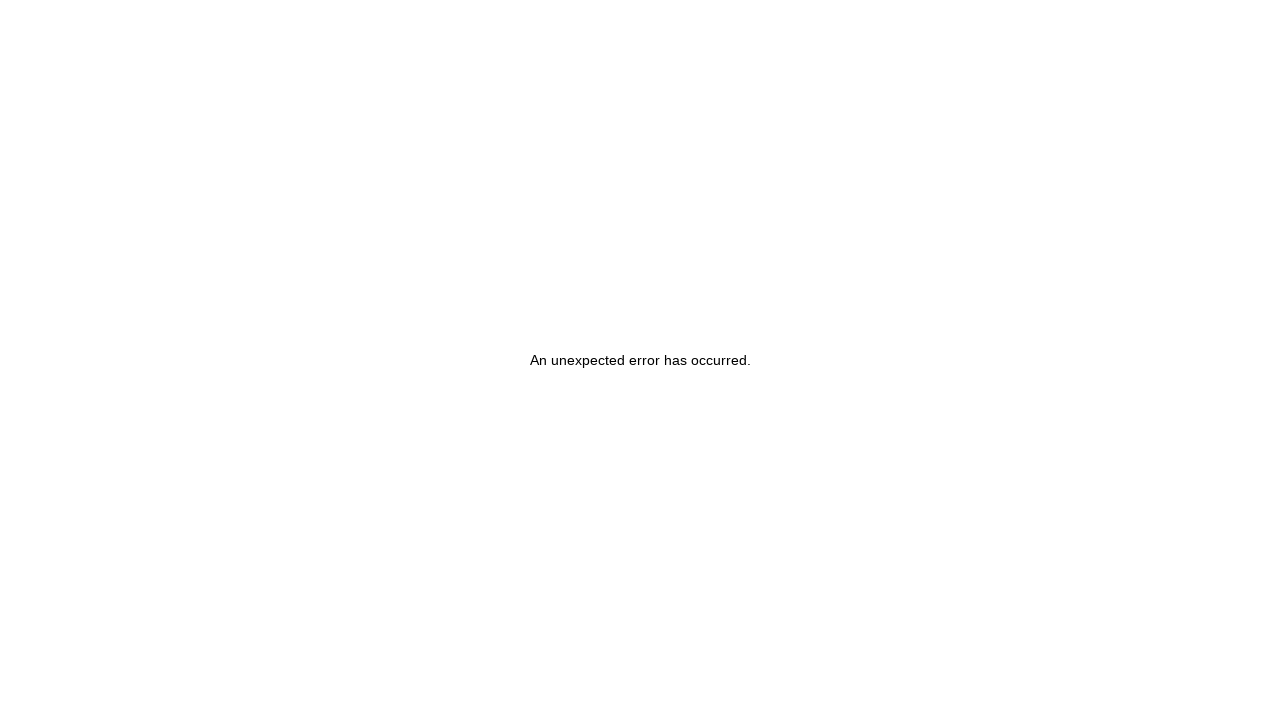

Set mock order data in session storage: Order ID web-auto-1 with products and total $49.98
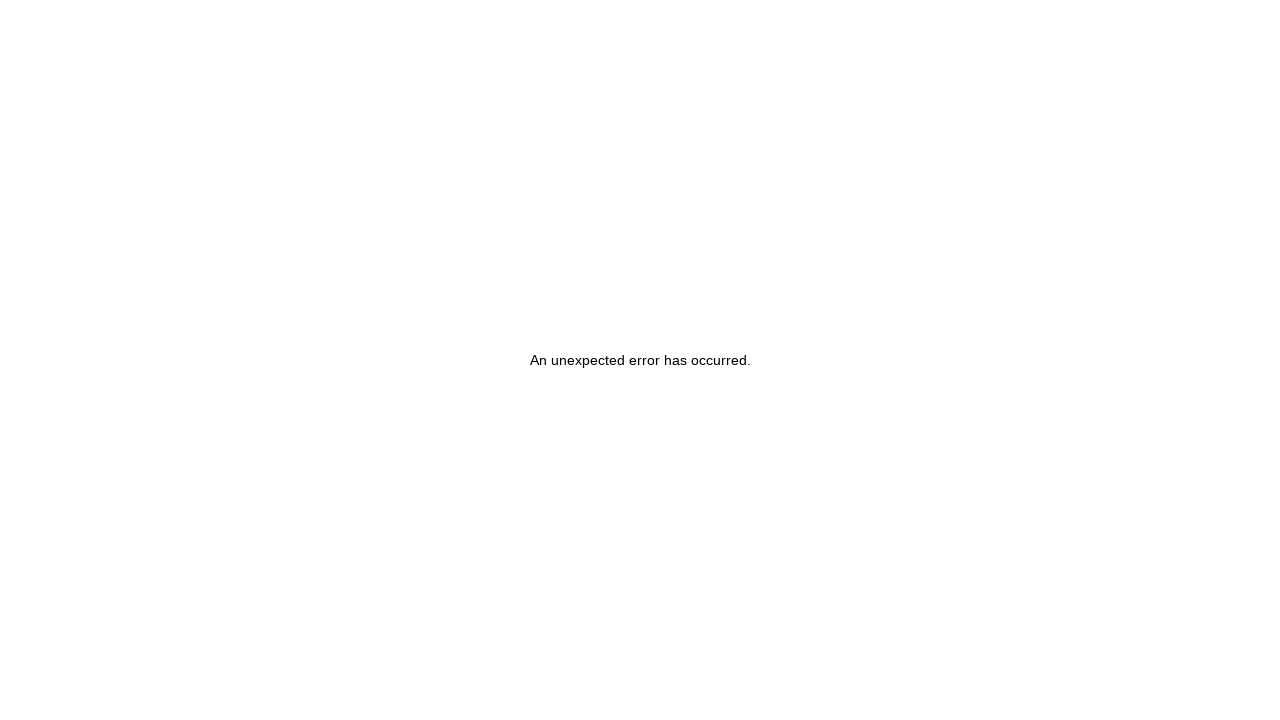

Navigated to orders page at https://testathon.live/orders
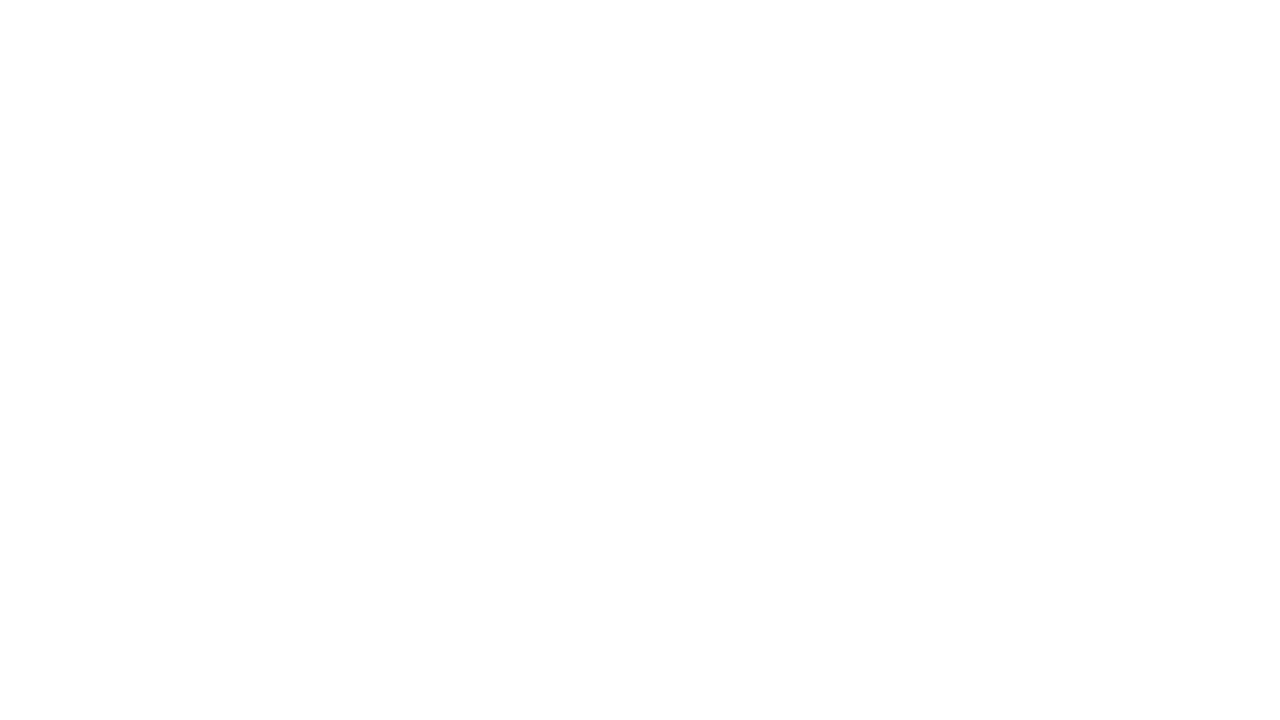

Orders page loaded successfully (URL confirmed)
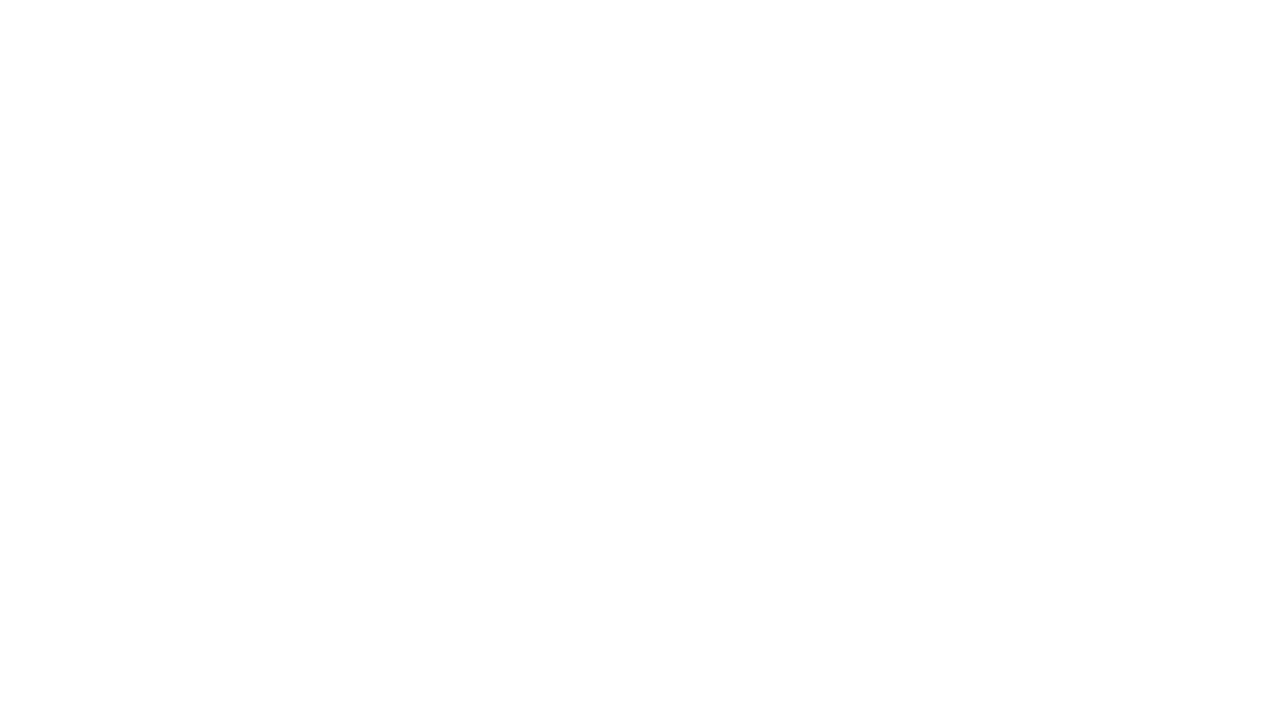

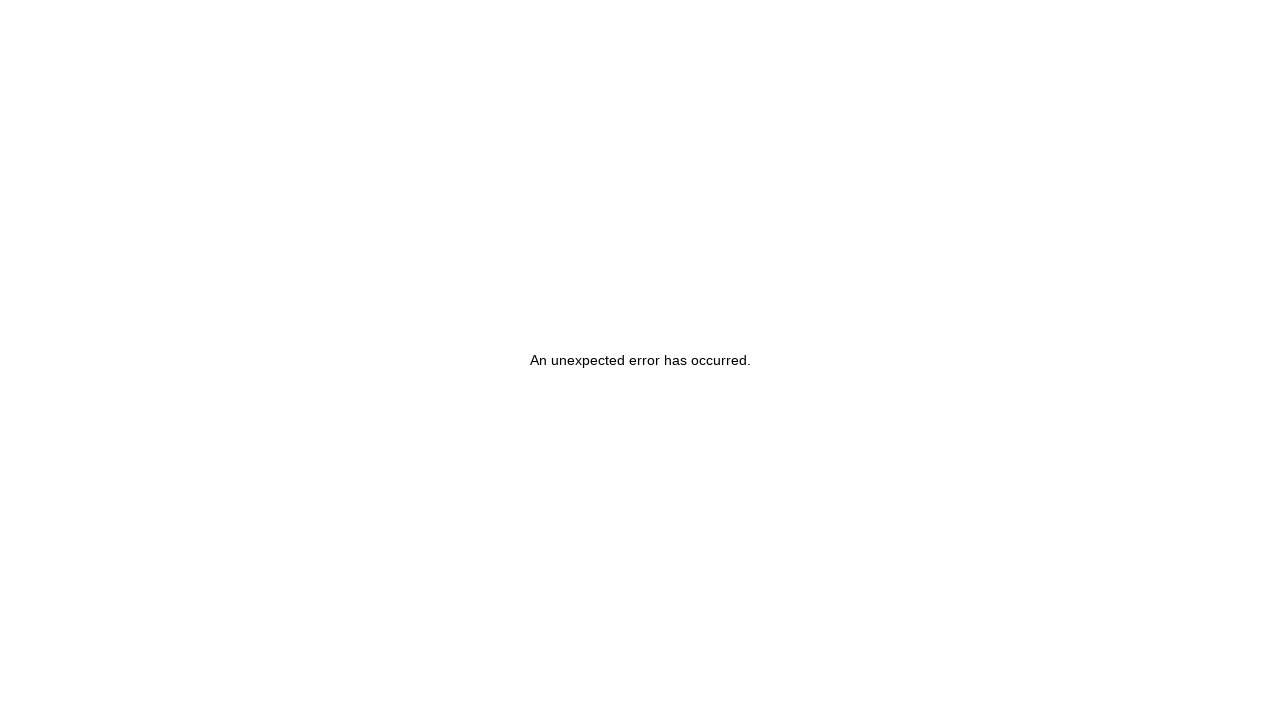